Tests XPath traversal by locating elements through sibling and parent relationships on an automation practice page

Starting URL: https://rahulshettyacademy.com/AutomationPractice/

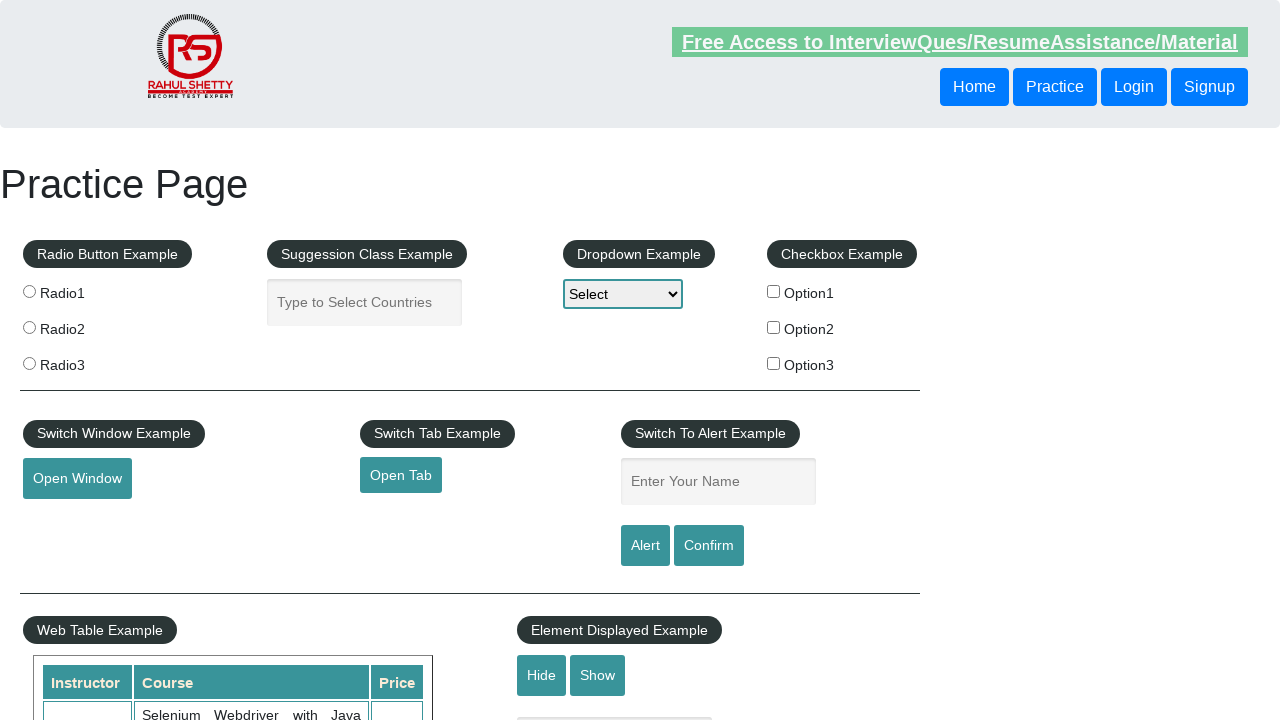

Navigated to automation practice page
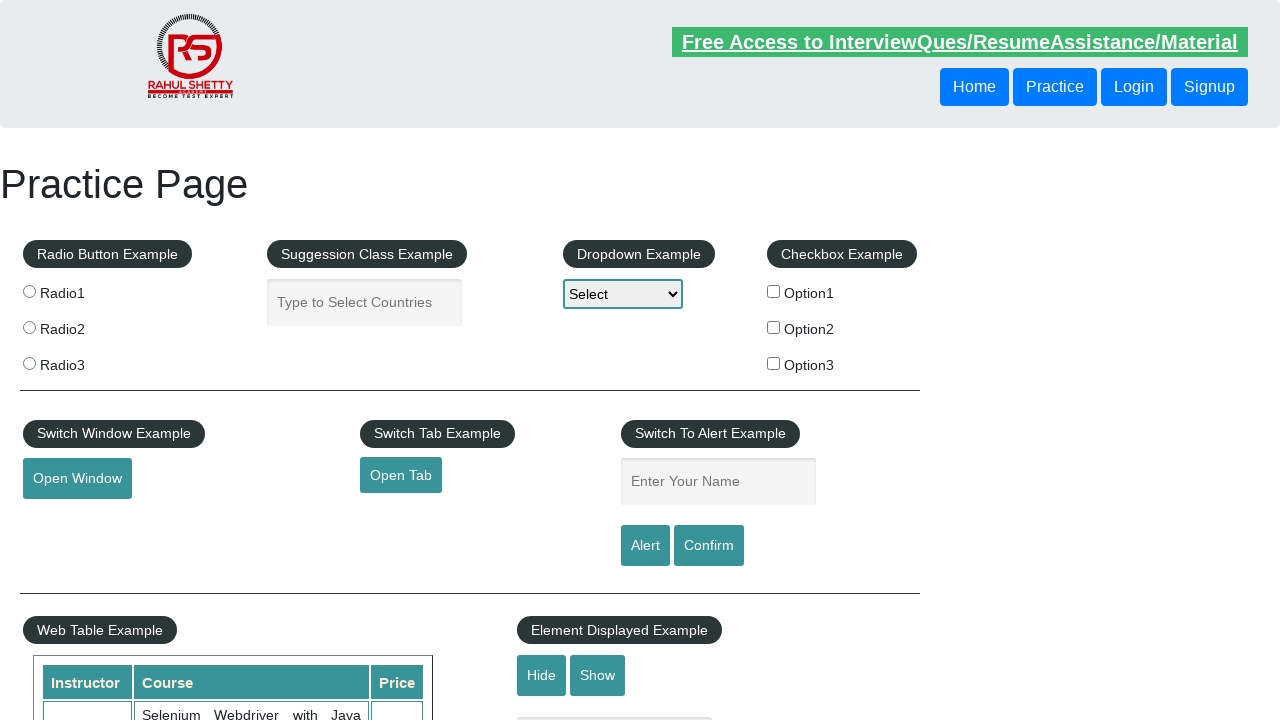

Located button element using XPath sibling traversal, retrieved text: 'Login'
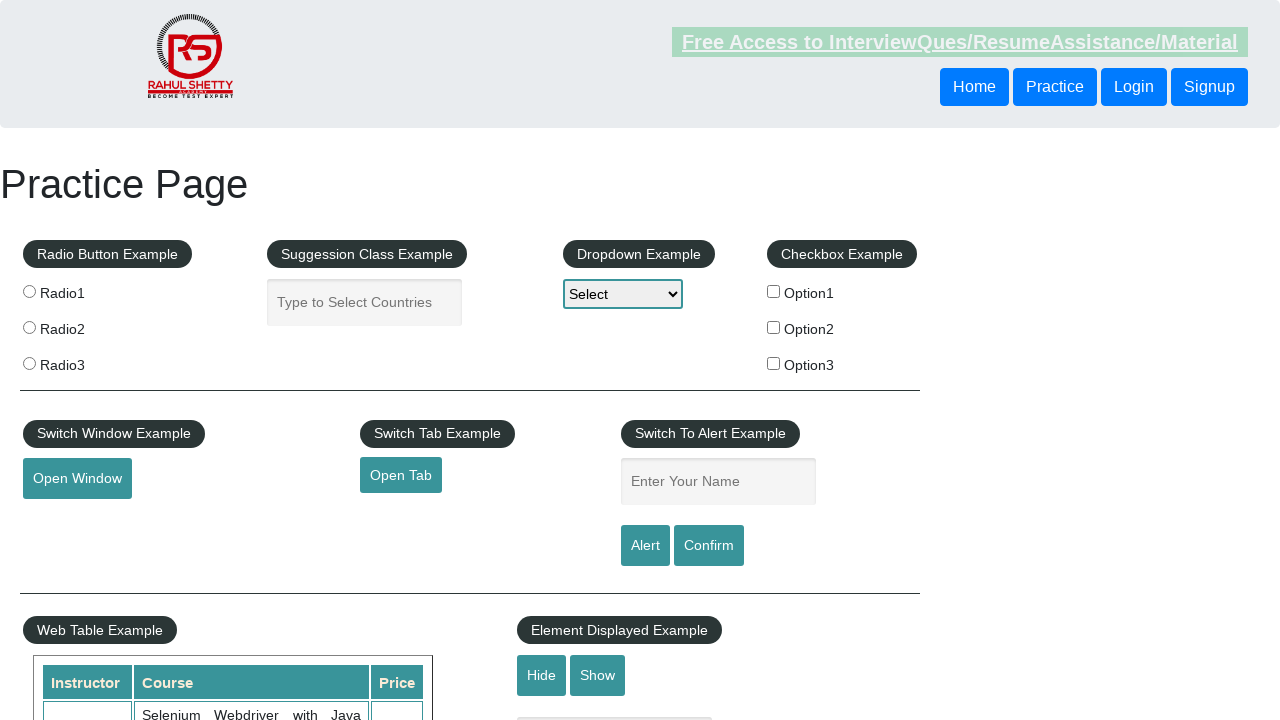

Located button element using XPath parent-sibling traversal, retrieved text: 'Login'
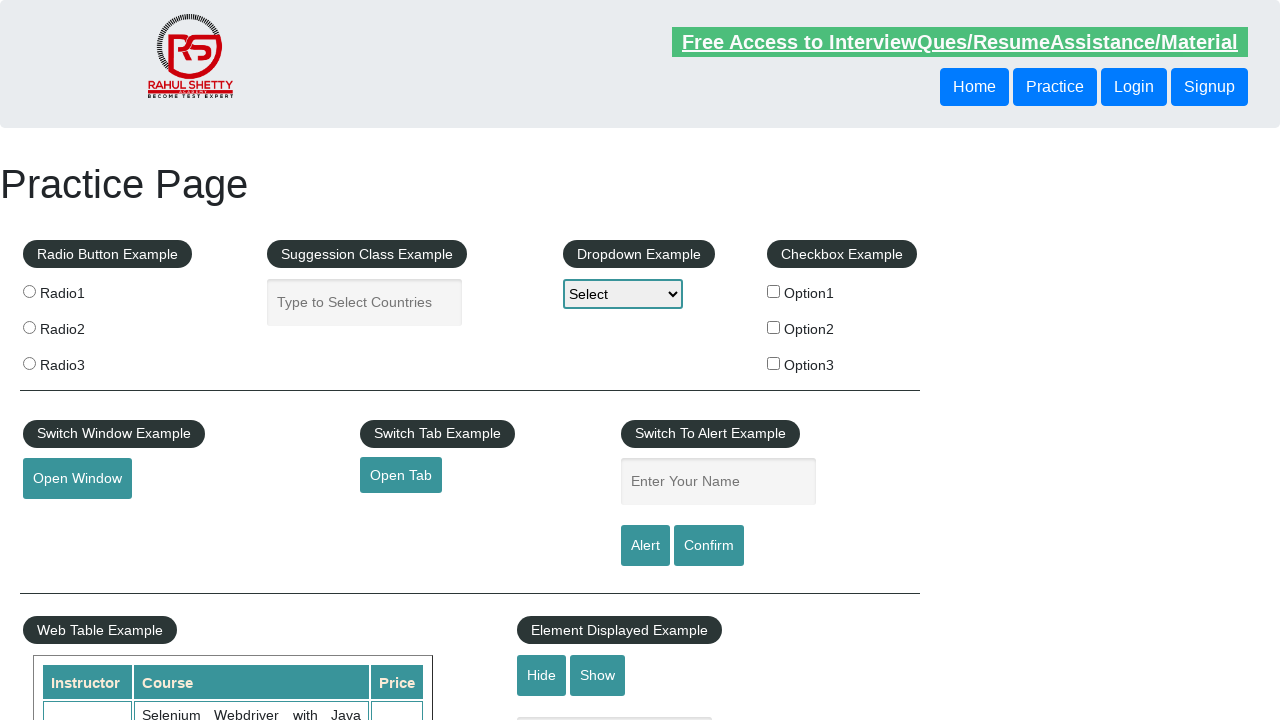

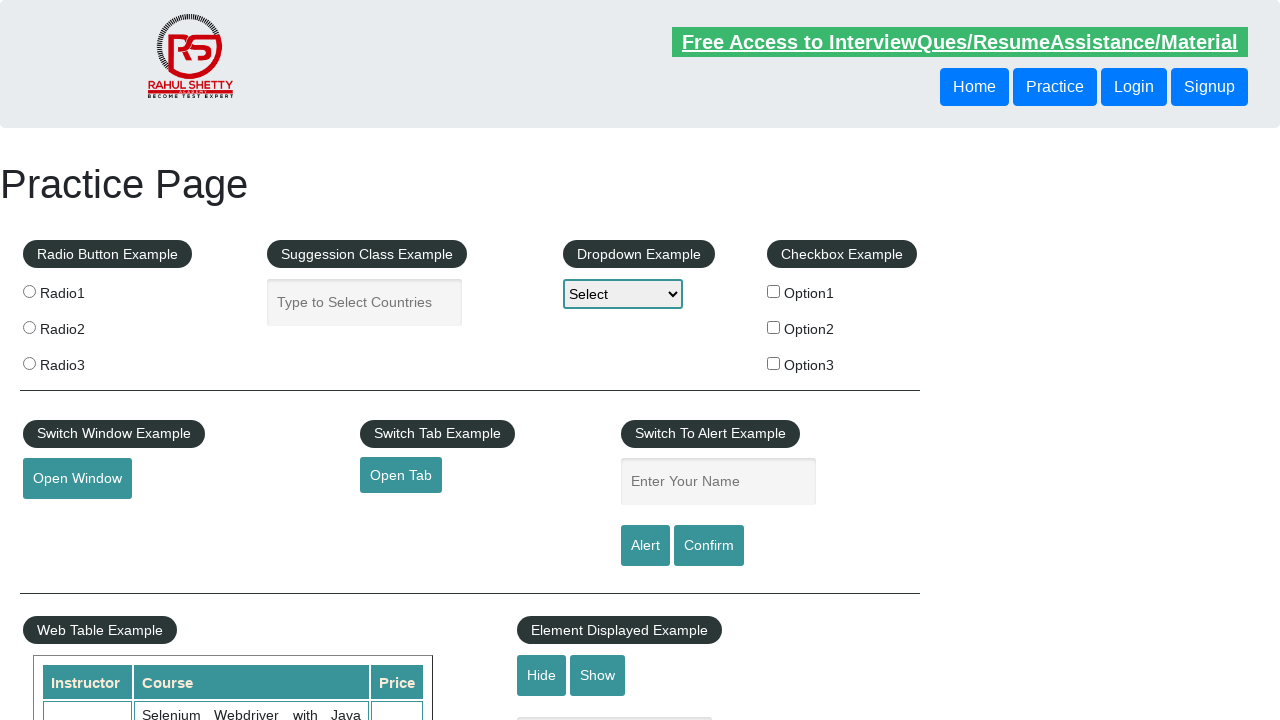